Tests the jQuery UI datepicker widget by clicking on the datepicker input field and entering a date value.

Starting URL: https://jqueryui.com/datepicker/

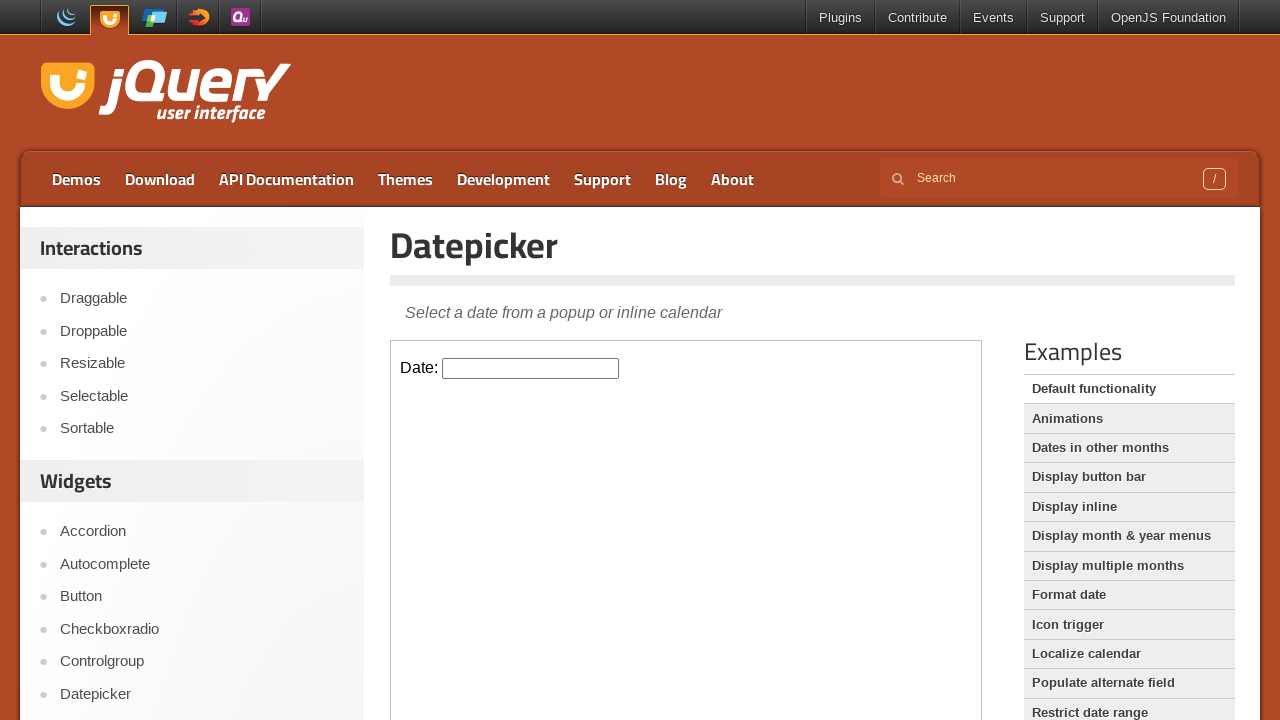

Waited for datepicker demo iframe to load
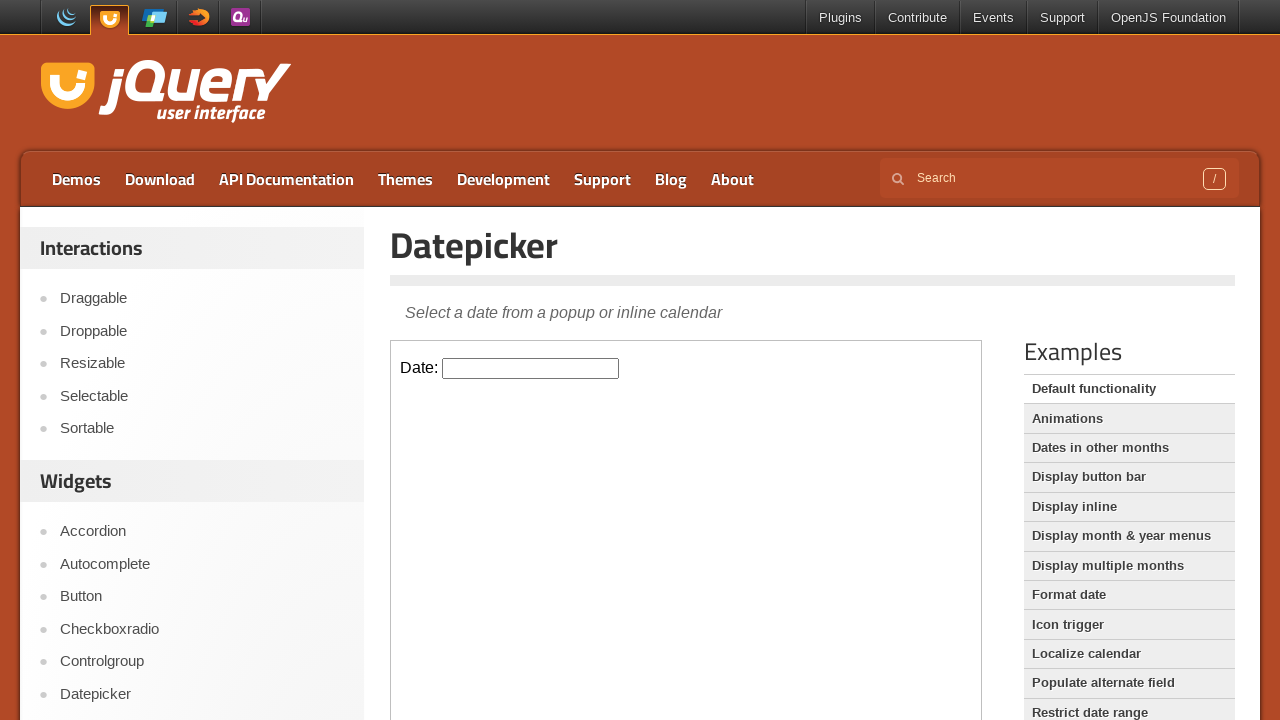

Located the datepicker demo iframe
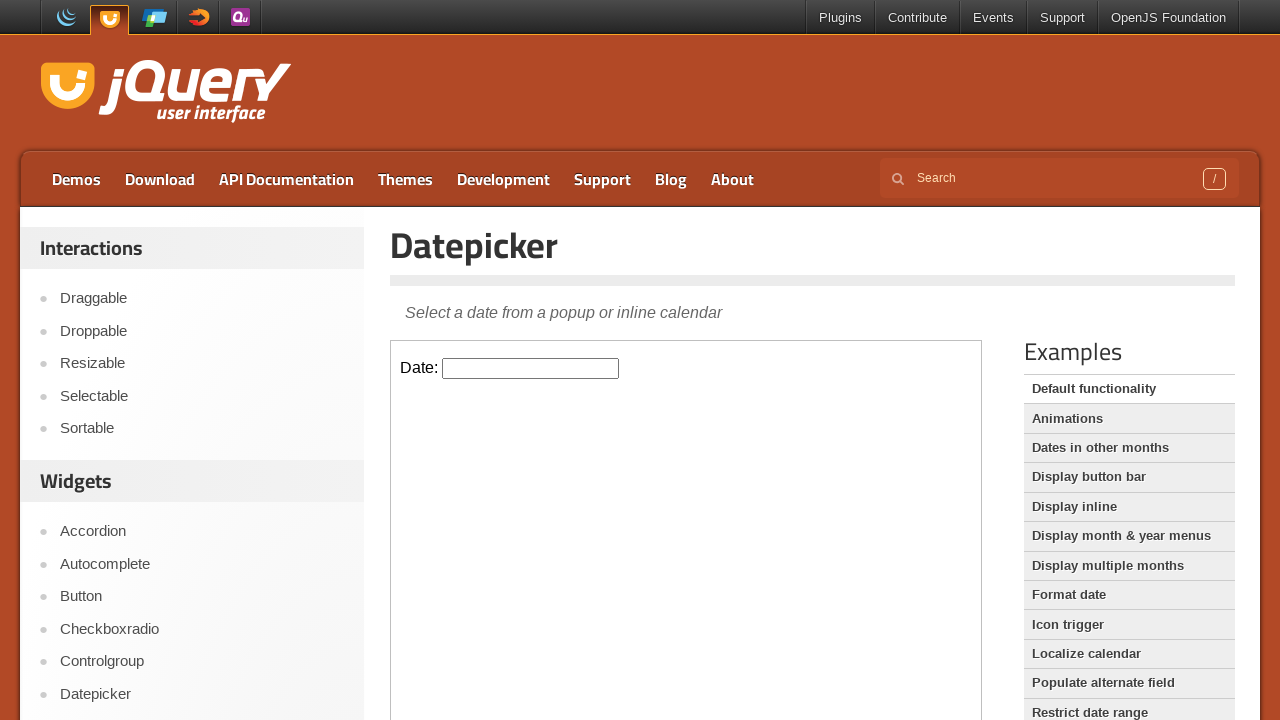

Clicked on the datepicker input field at (531, 368) on iframe.demo-frame >> internal:control=enter-frame >> #datepicker
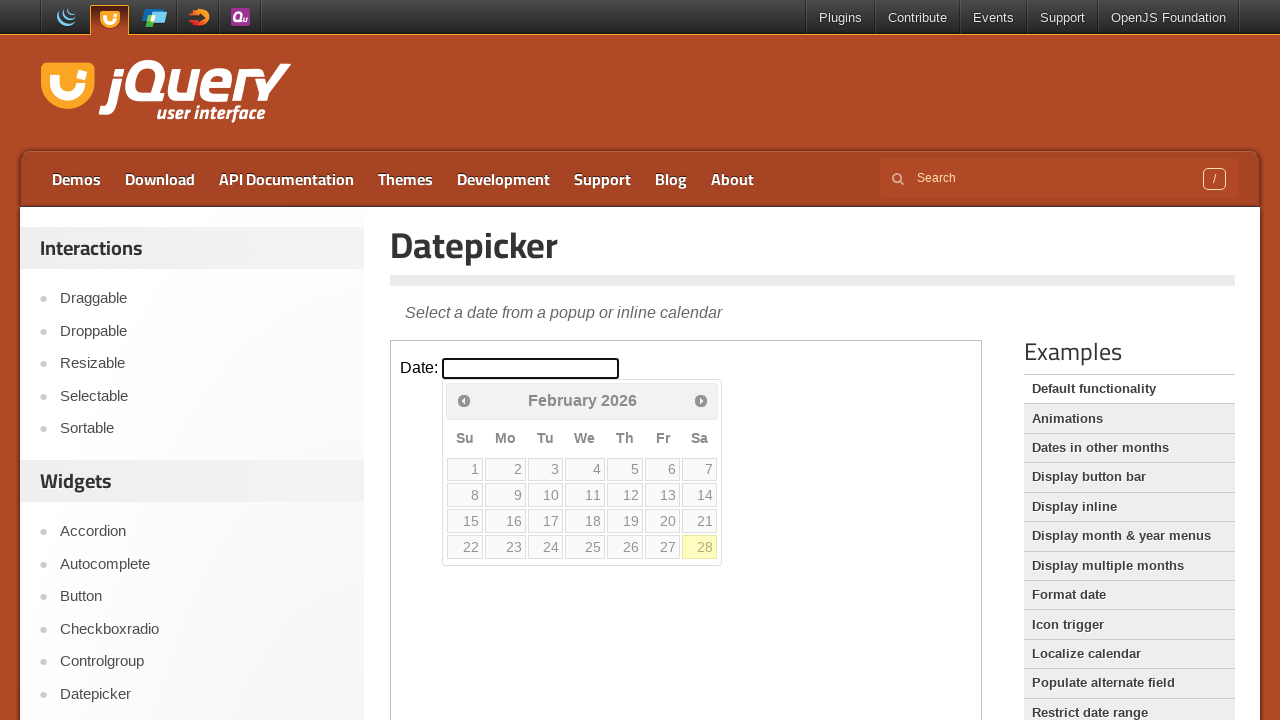

Entered date '12/12/2023' into the datepicker field on iframe.demo-frame >> internal:control=enter-frame >> #datepicker
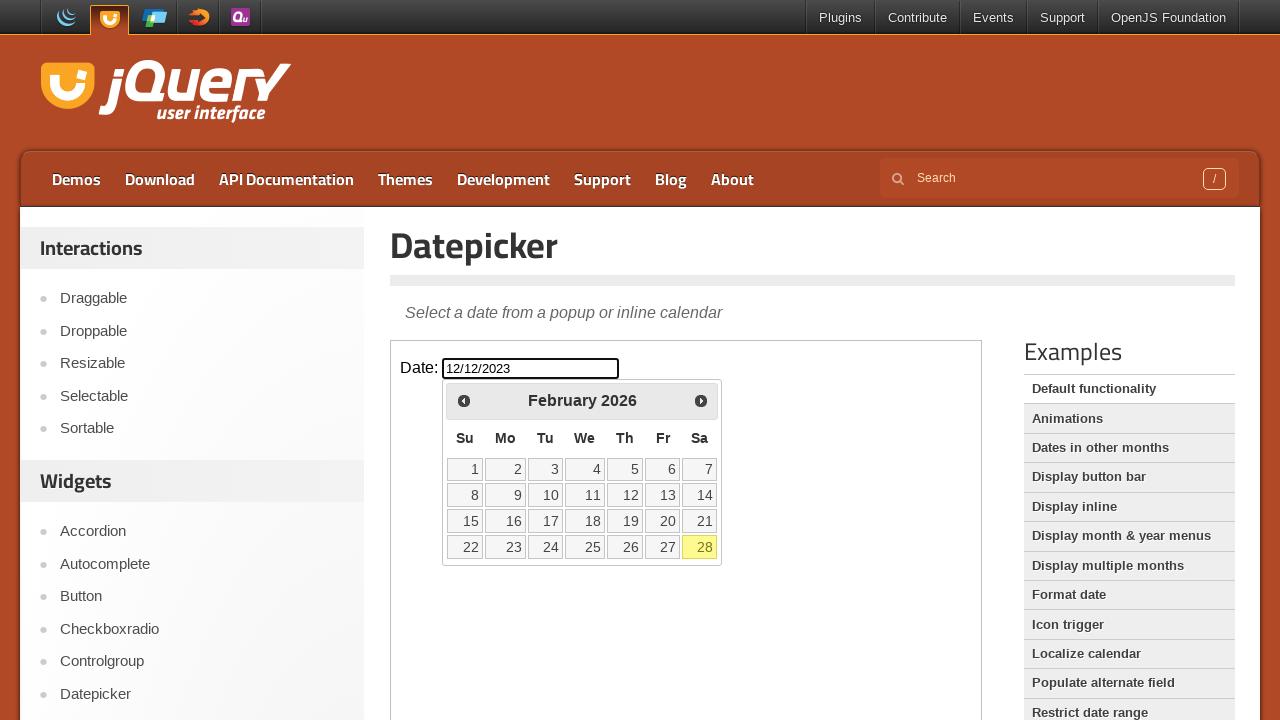

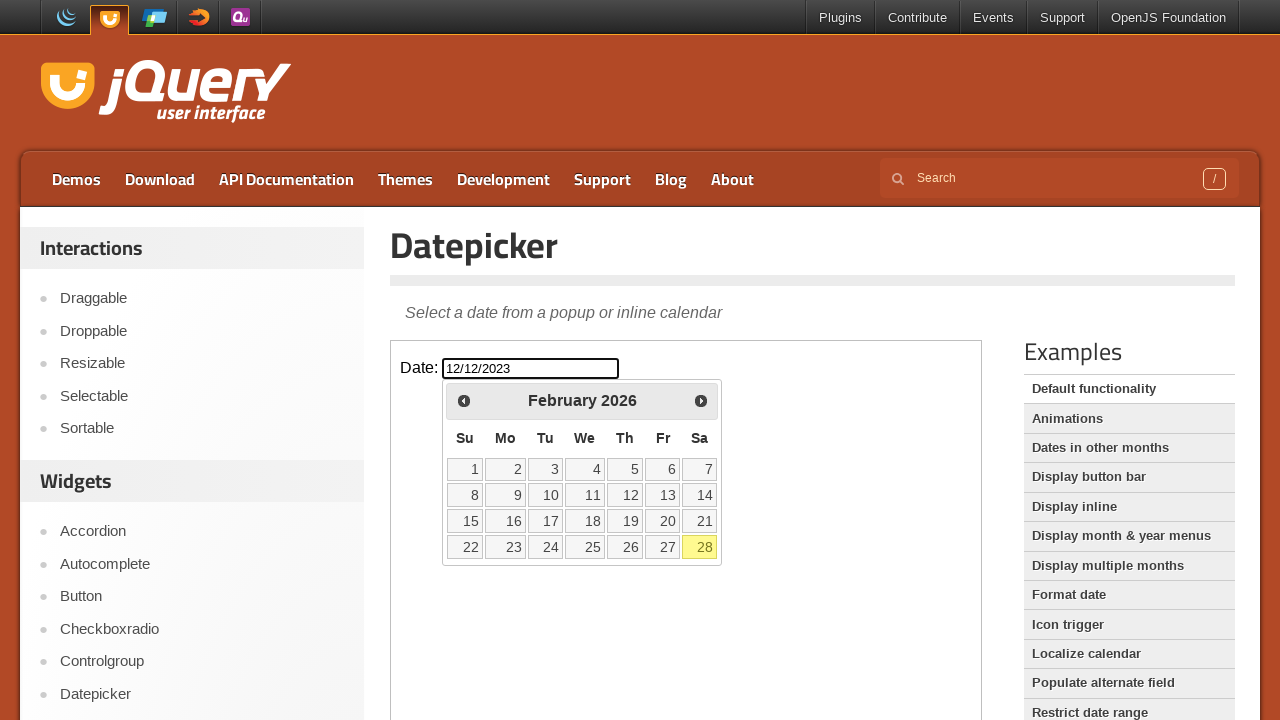